Tests handling a browser alert dialog by triggering it, accepting it, and verifying the result message.

Starting URL: https://testpages.eviltester.com/styled/alerts/alert-test.html

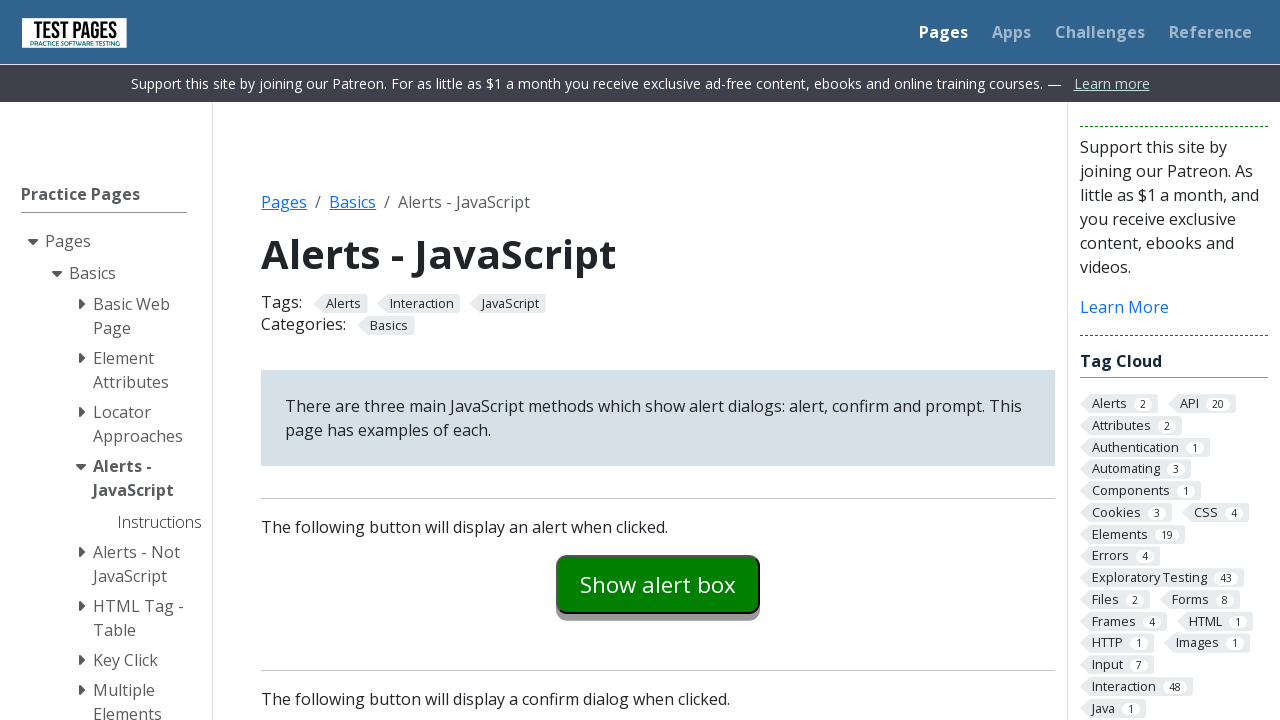

Set up dialog handler to automatically accept alerts
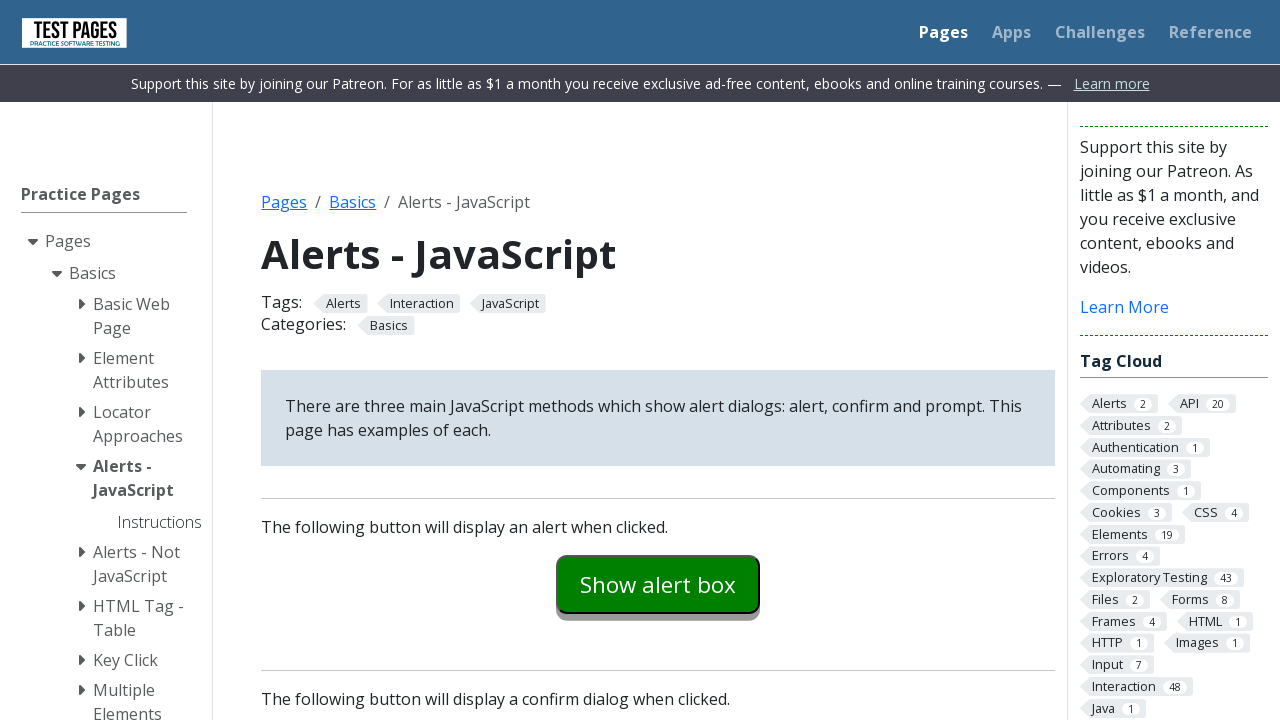

Clicked alert example button to trigger the alert at (658, 584) on #alertexamples
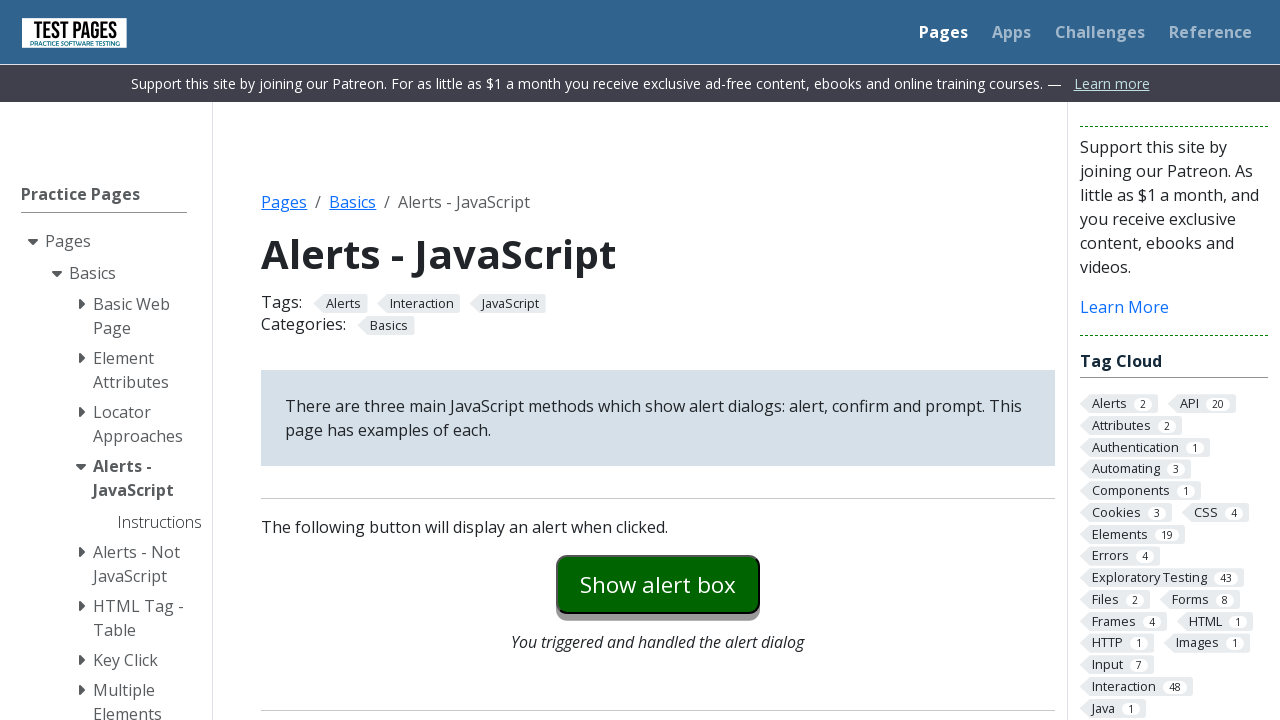

Verified alert was accepted and confirmation message appeared
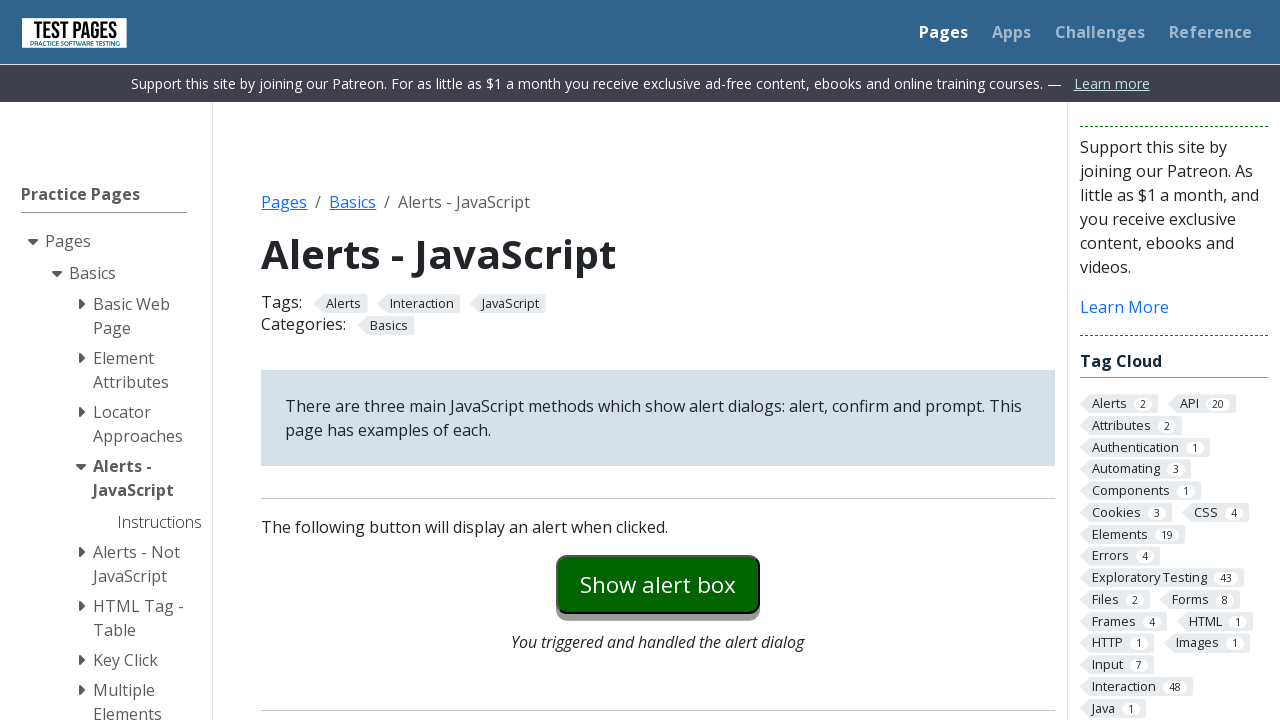

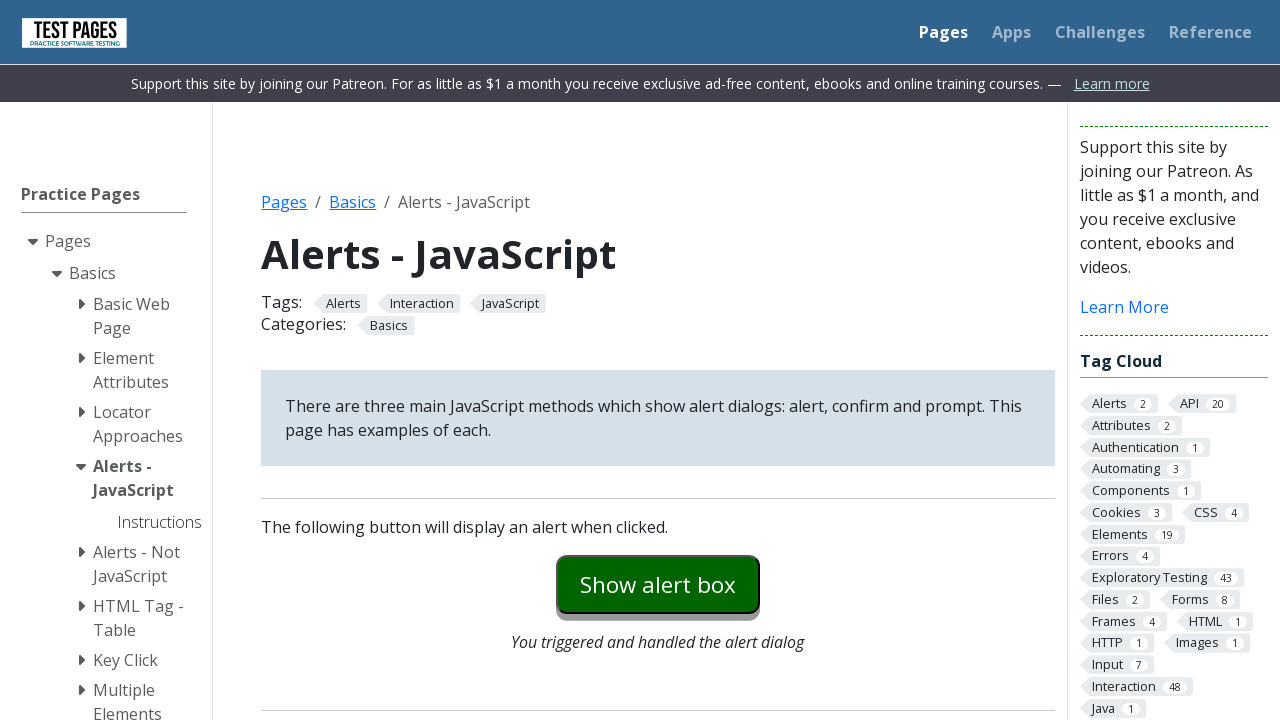